Tests that after successful login, exactly 6 product items are displayed on the inventory page

Starting URL: https://www.saucedemo.com/

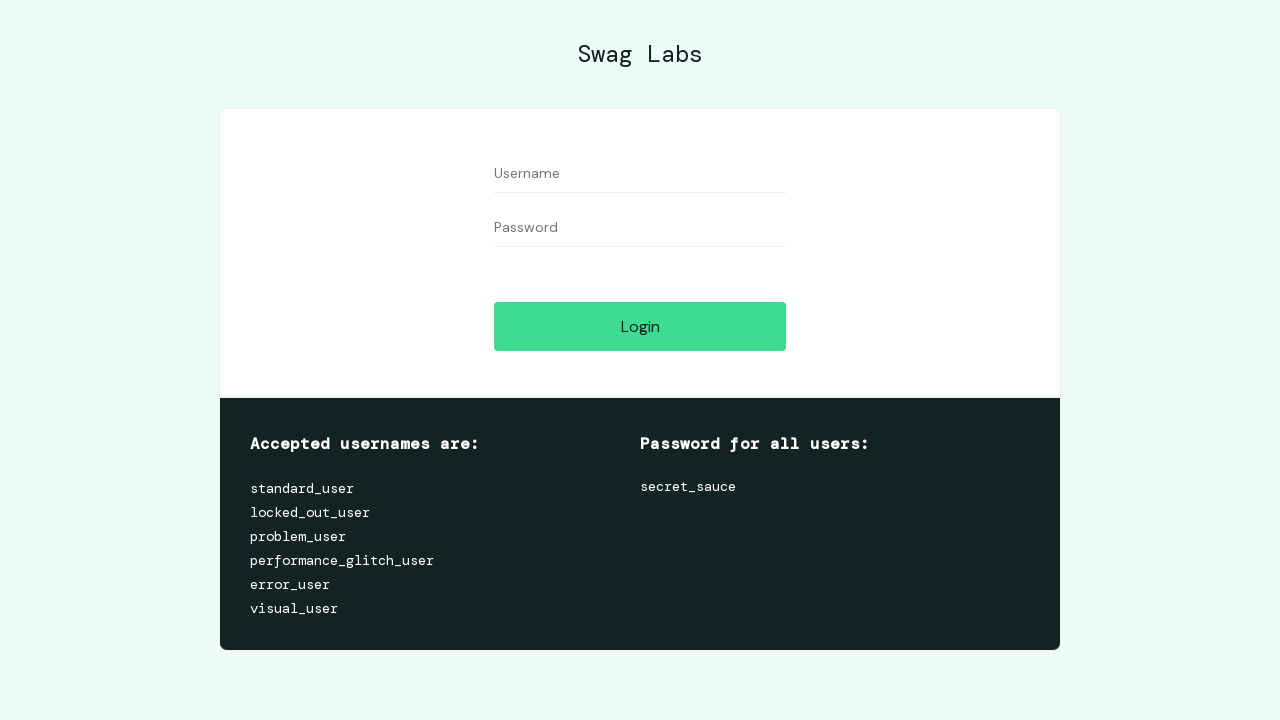

Filled username field with 'standard_user' on #user-name
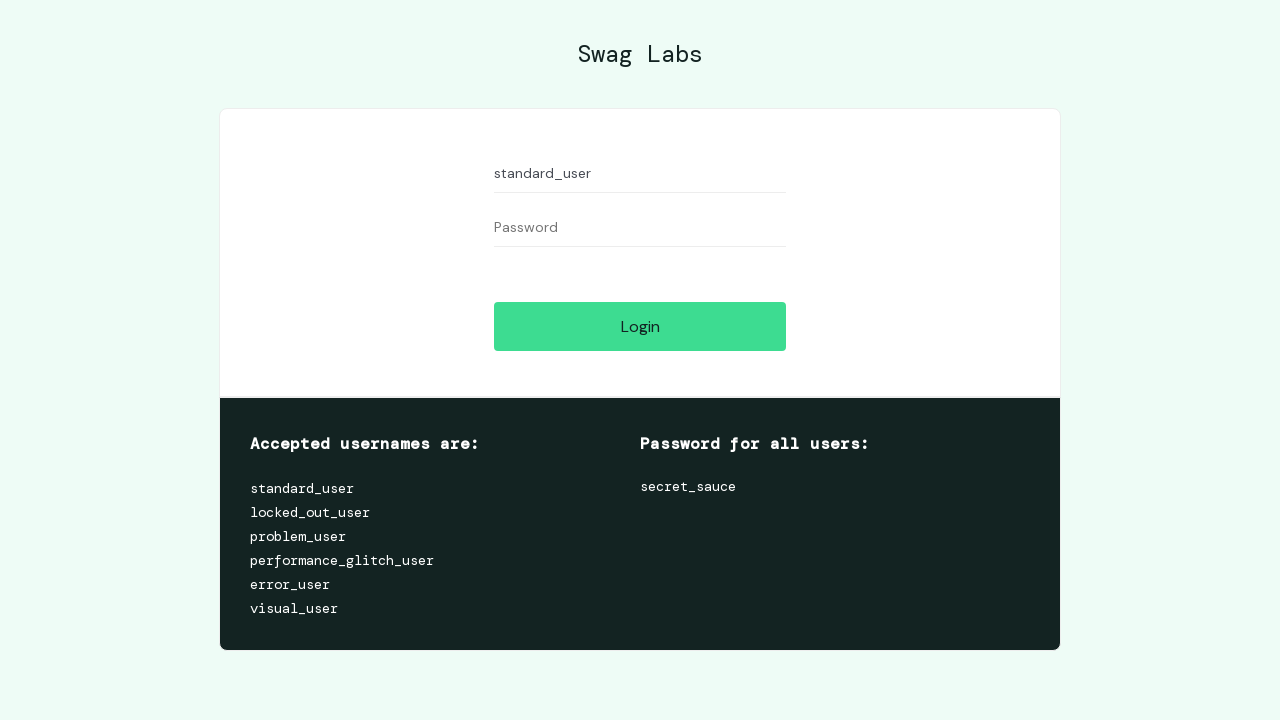

Filled password field with 'secret_sauce' on #password
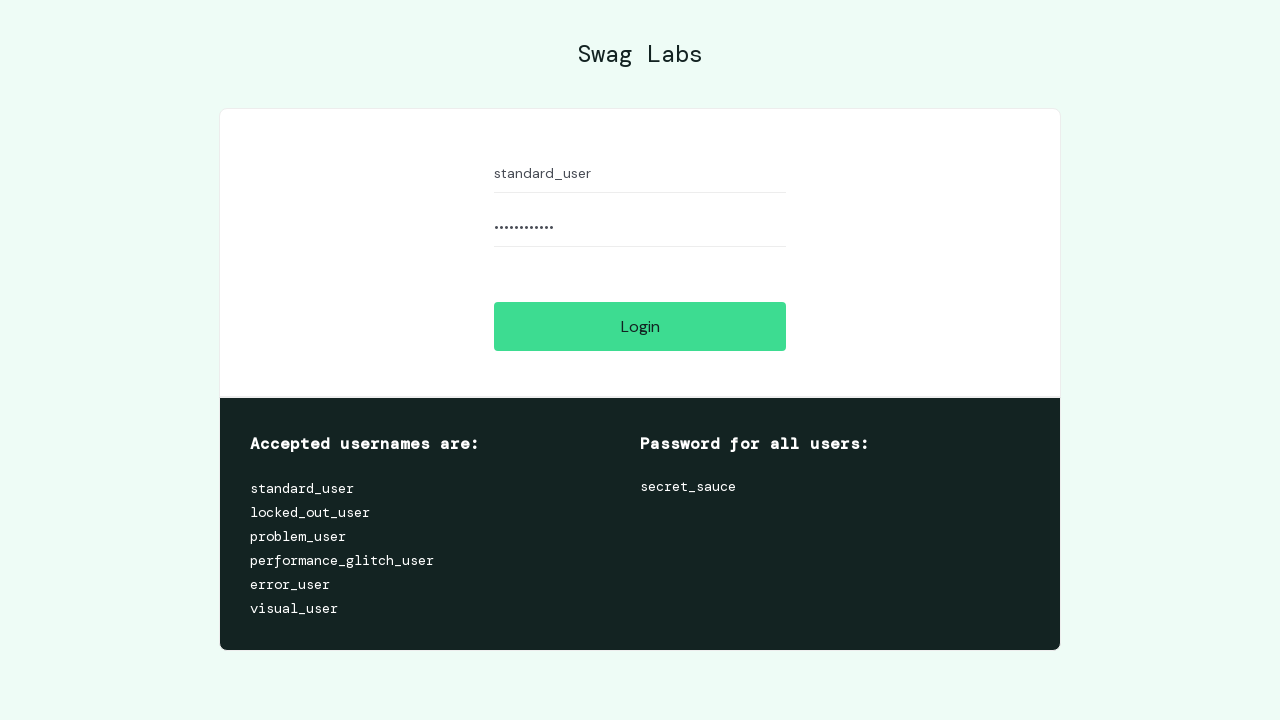

Clicked login button at (640, 326) on #login-button
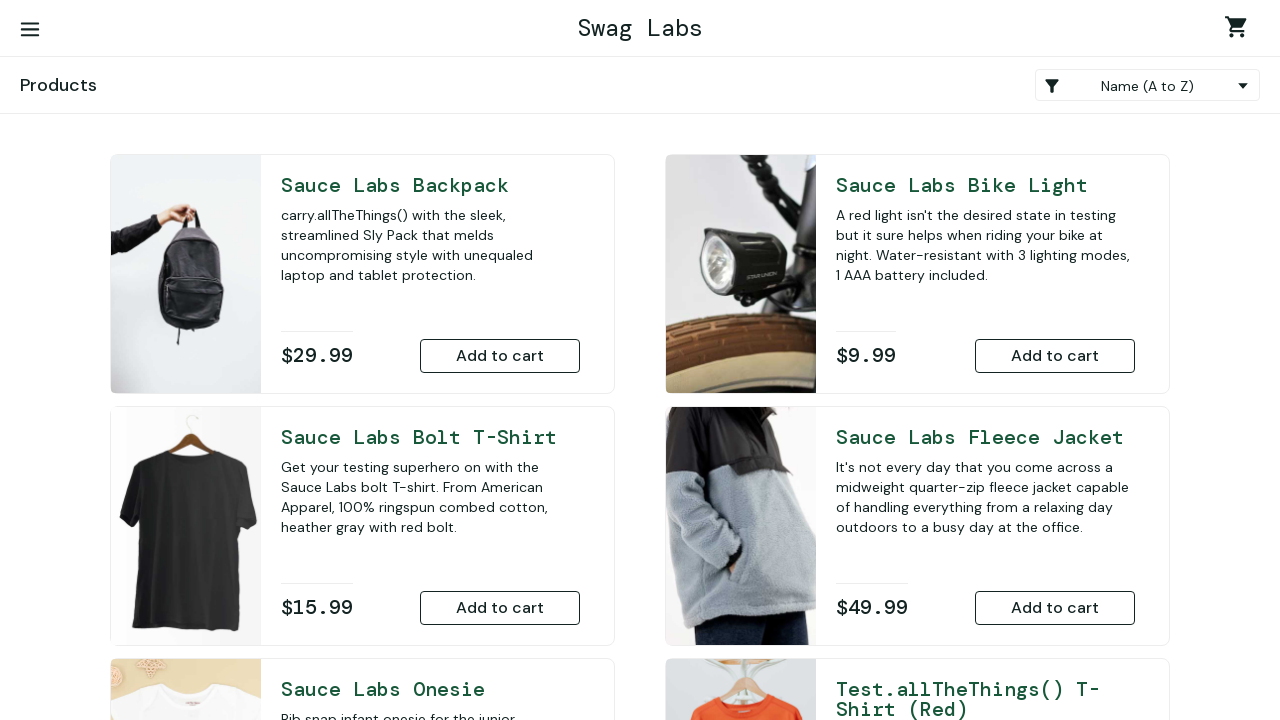

Inventory page loaded with product items visible
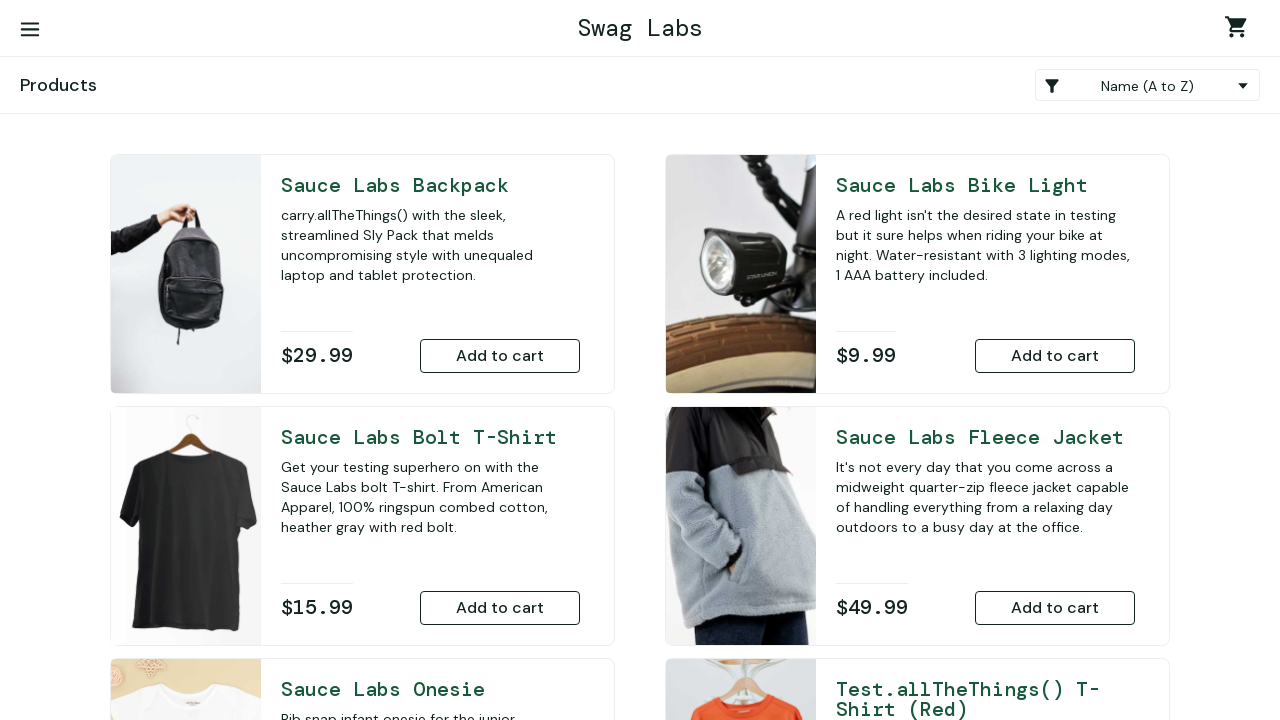

Located all product items on inventory page
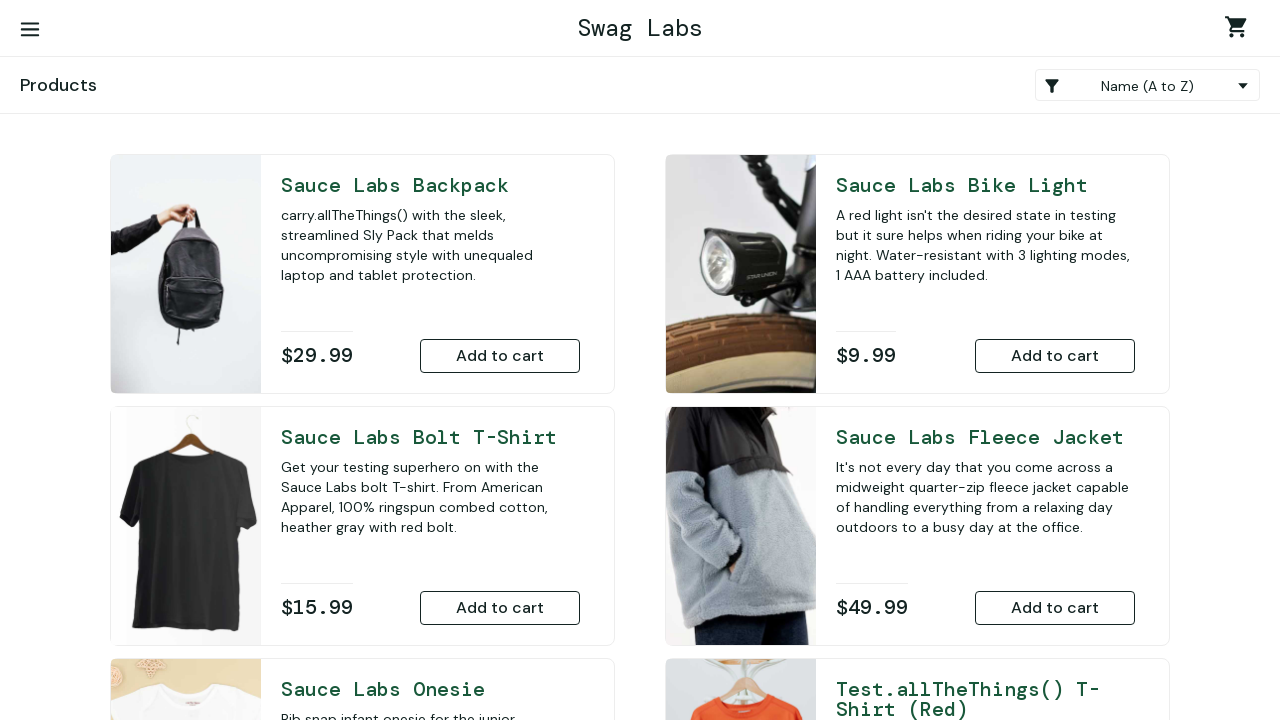

Verified that exactly 6 product items are displayed
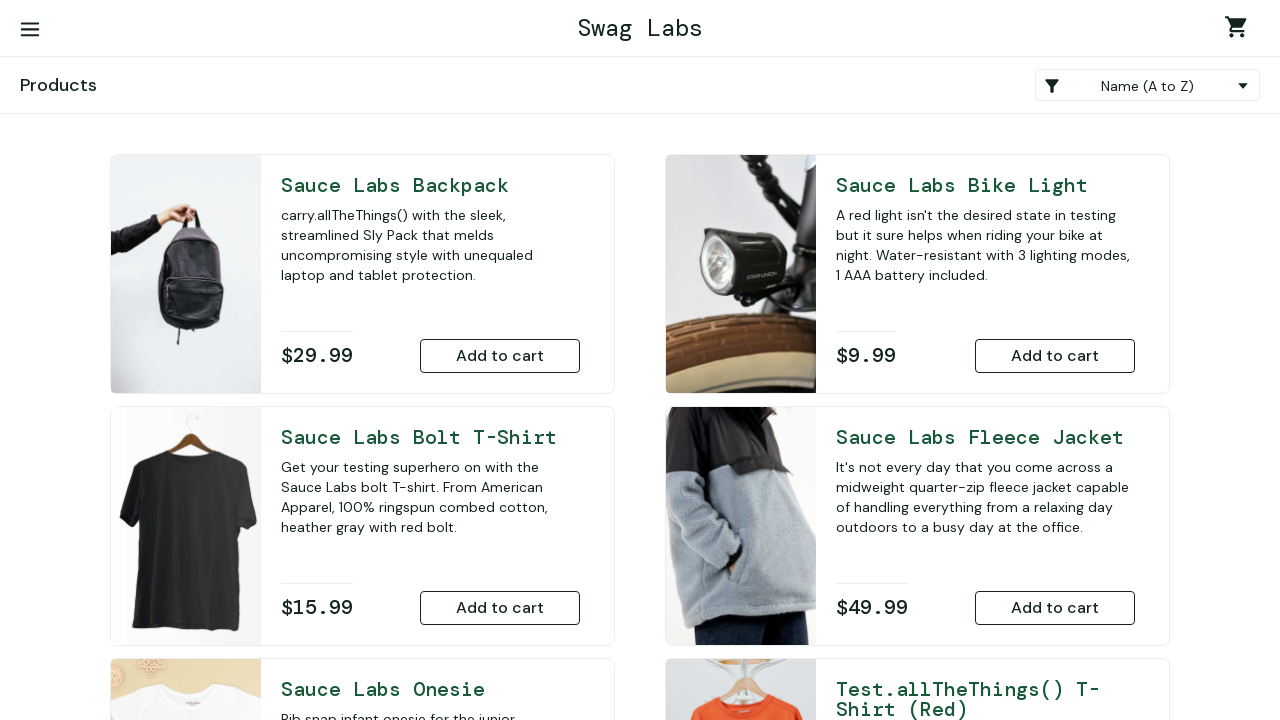

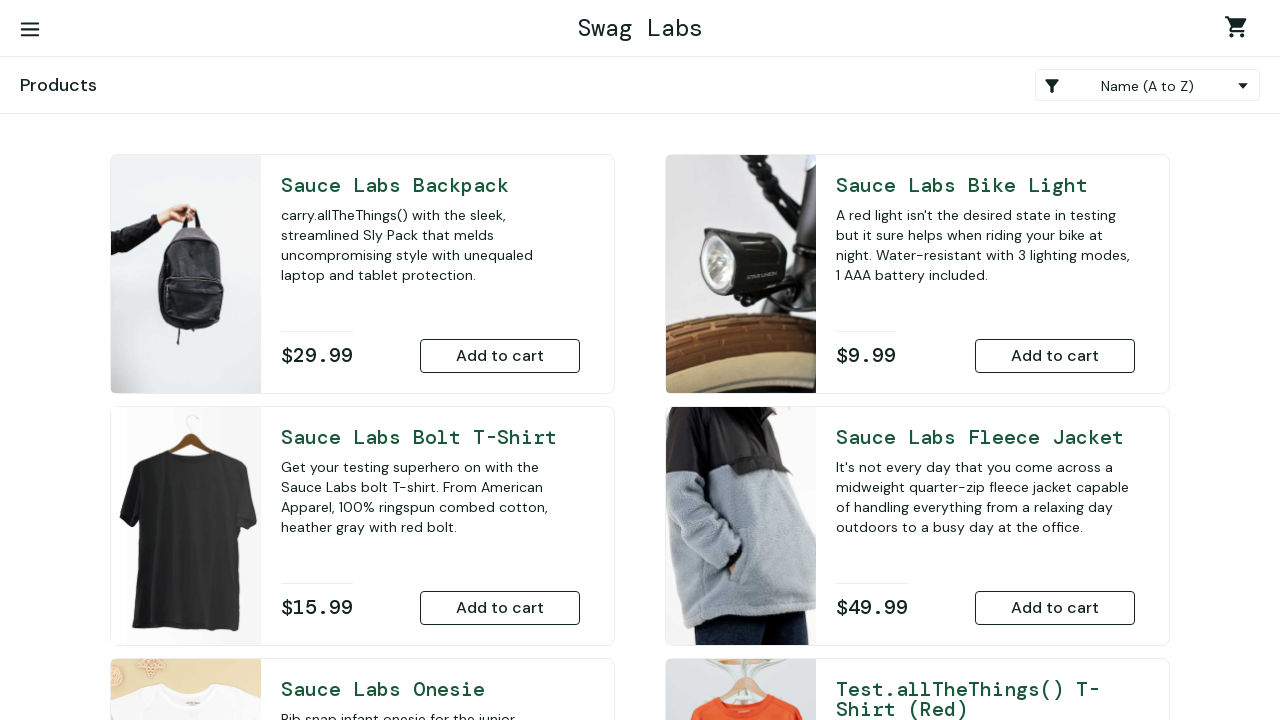